Tests marking all todo items as completed using the 'Mark all as complete' checkbox.

Starting URL: https://demo.playwright.dev/todomvc

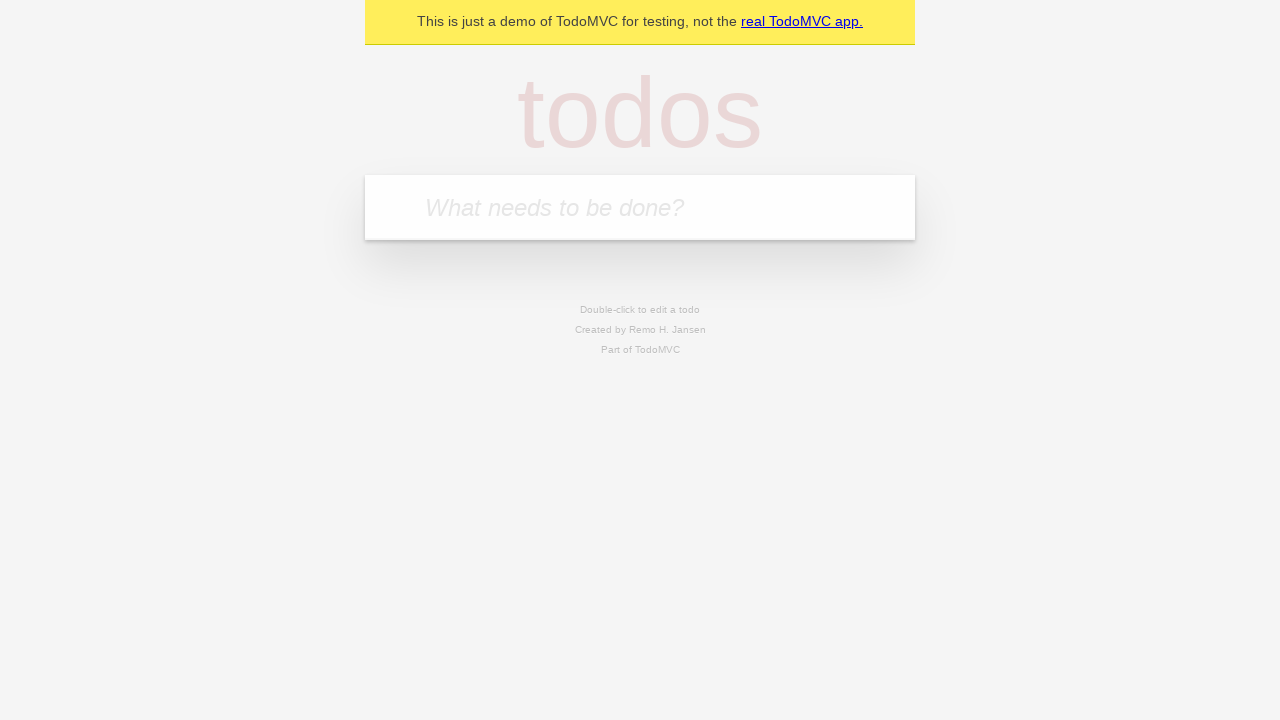

Filled first todo input with 'buy some cheese' on internal:attr=[placeholder="What needs to be done?"i]
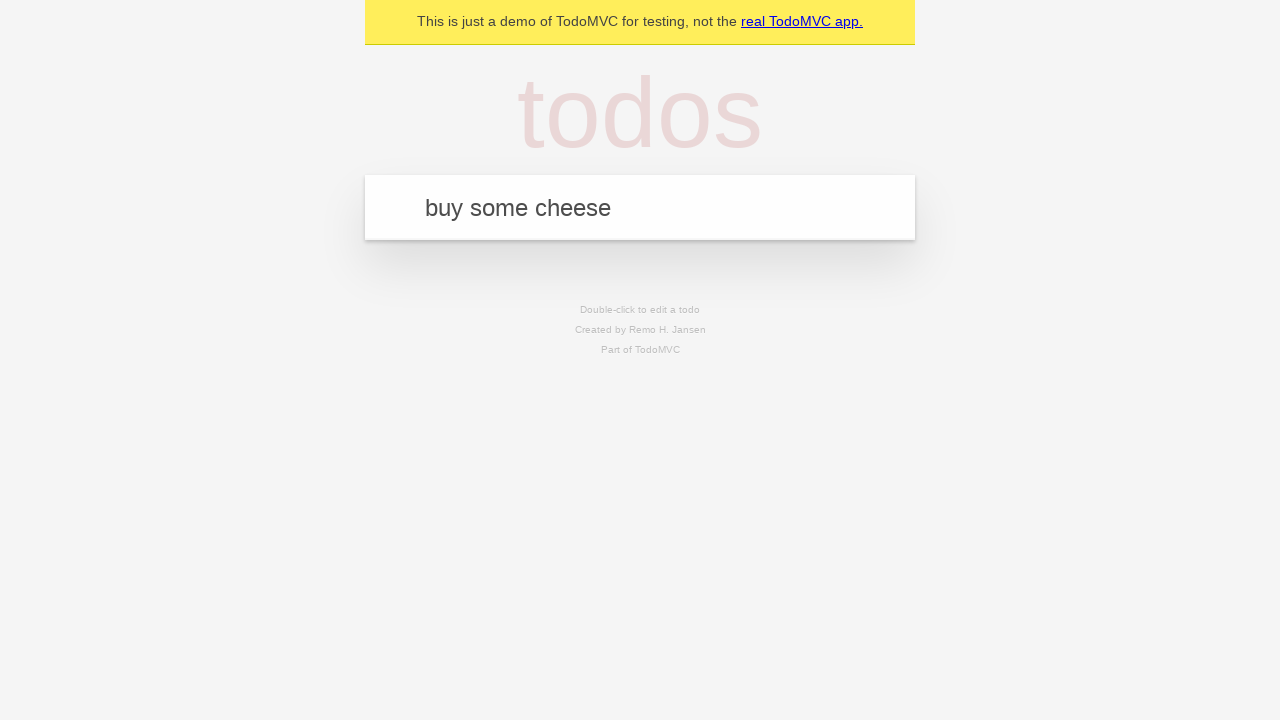

Pressed Enter to create first todo on internal:attr=[placeholder="What needs to be done?"i]
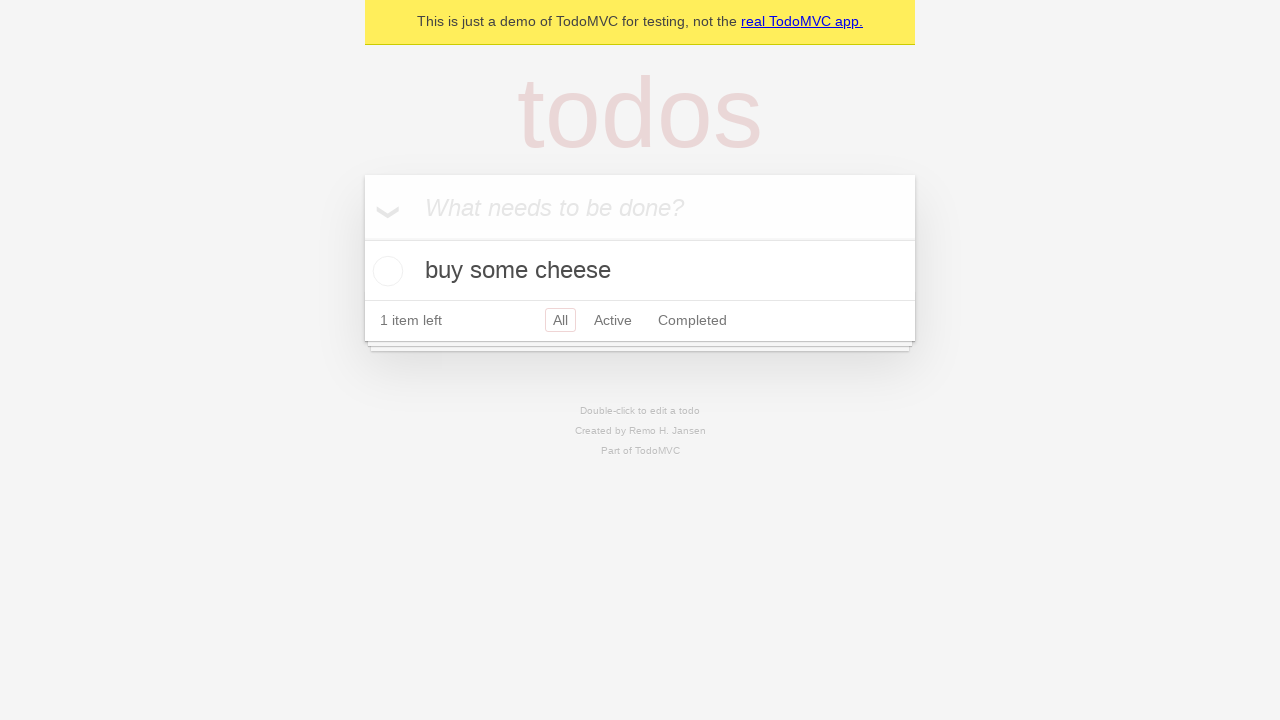

Filled second todo input with 'feed the cat' on internal:attr=[placeholder="What needs to be done?"i]
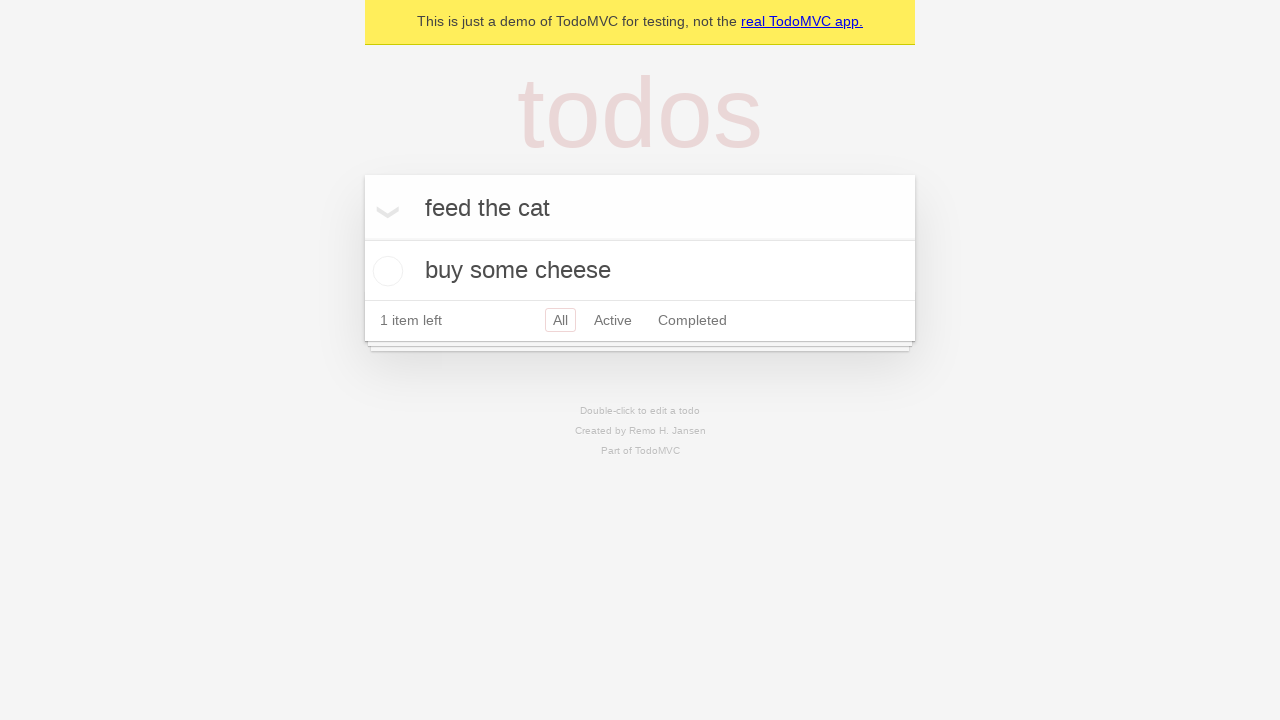

Pressed Enter to create second todo on internal:attr=[placeholder="What needs to be done?"i]
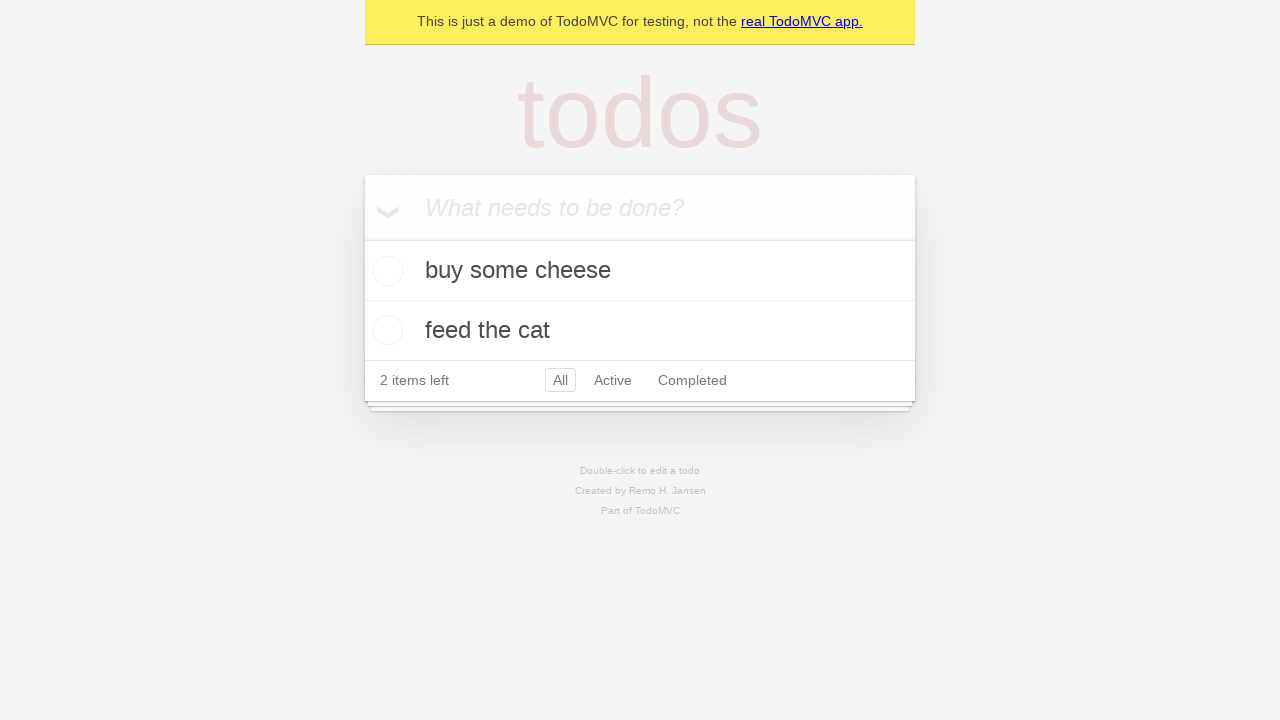

Filled third todo input with 'book a doctors appointment' on internal:attr=[placeholder="What needs to be done?"i]
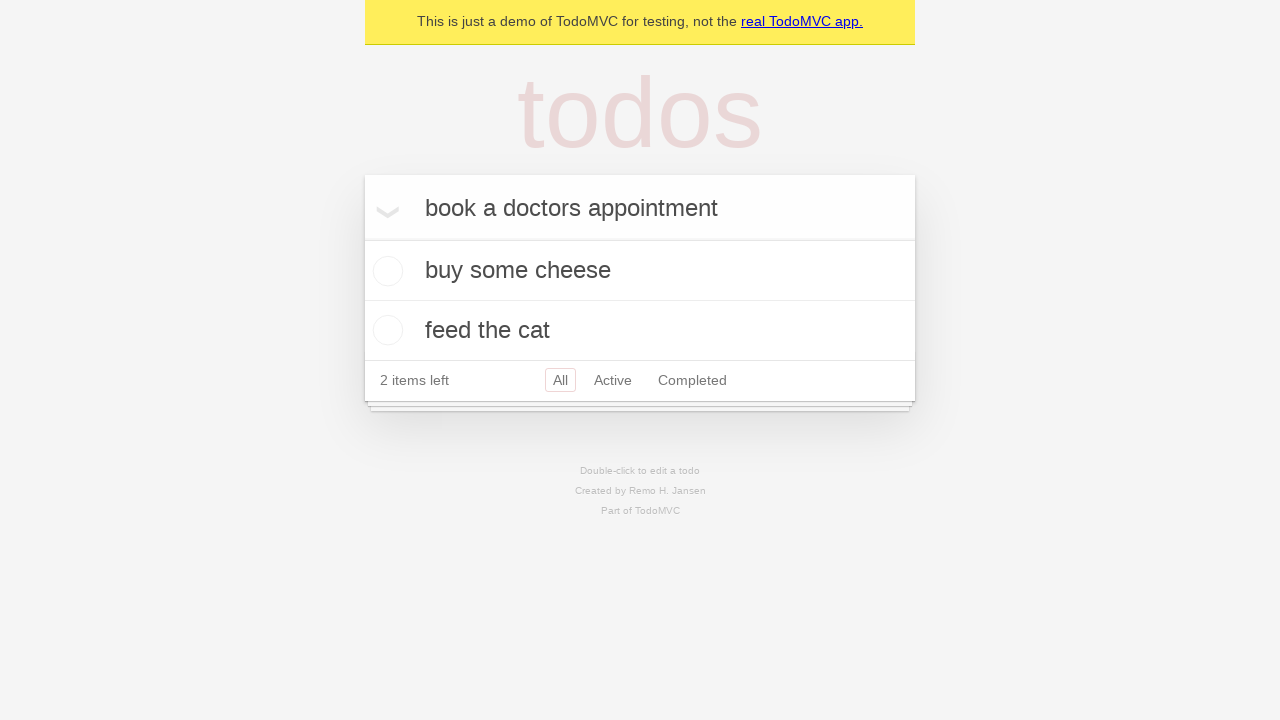

Pressed Enter to create third todo on internal:attr=[placeholder="What needs to be done?"i]
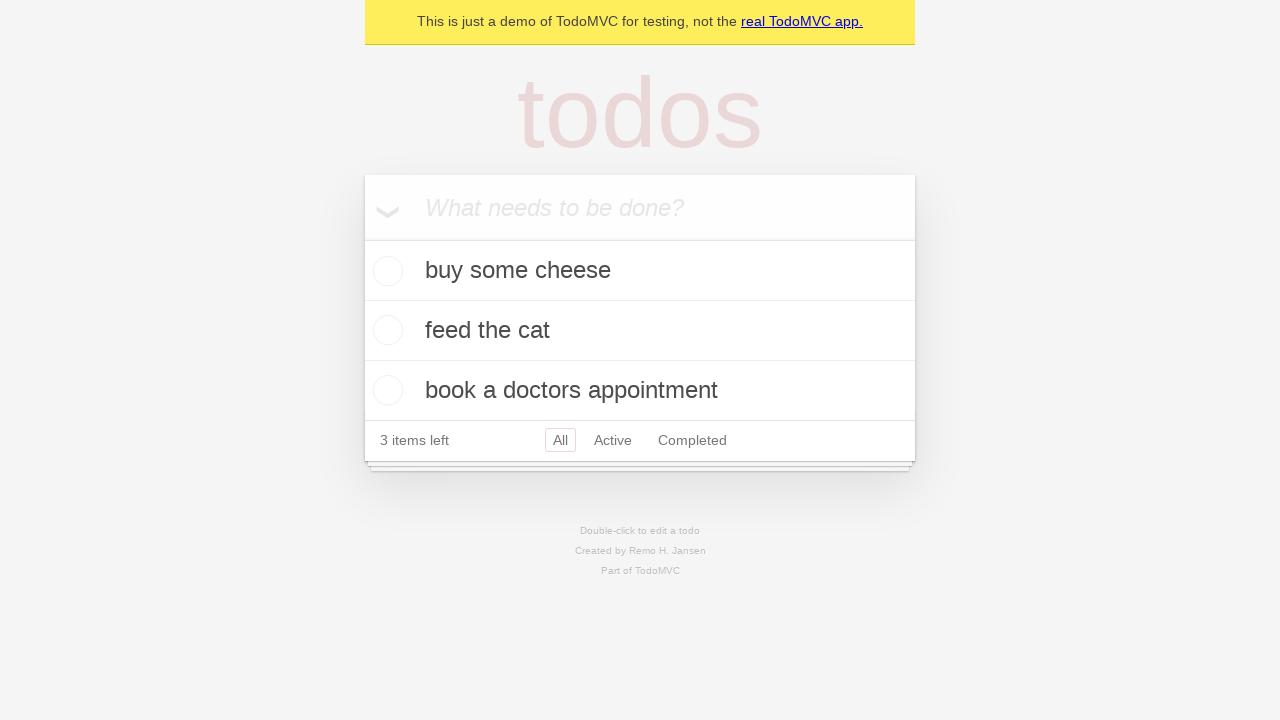

Clicked 'Mark all as complete' checkbox to mark all todos as completed at (362, 238) on internal:label="Mark all as complete"i
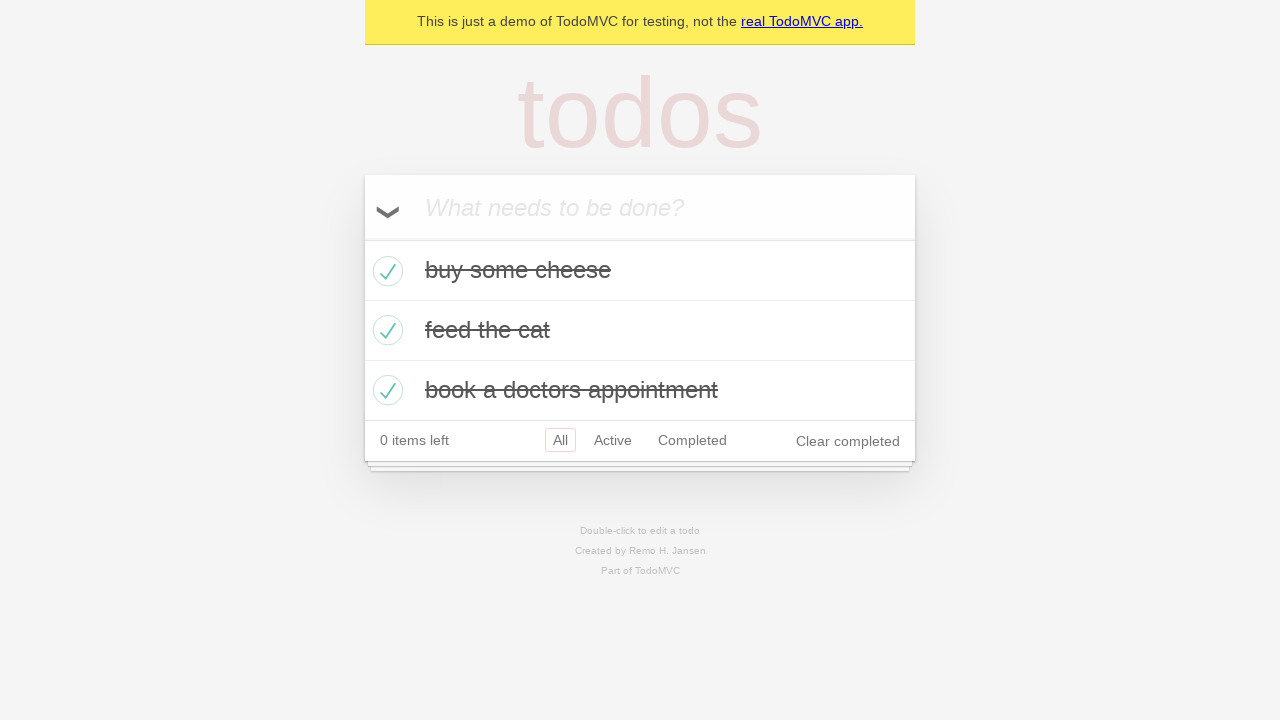

Verified that all todos are marked as completed
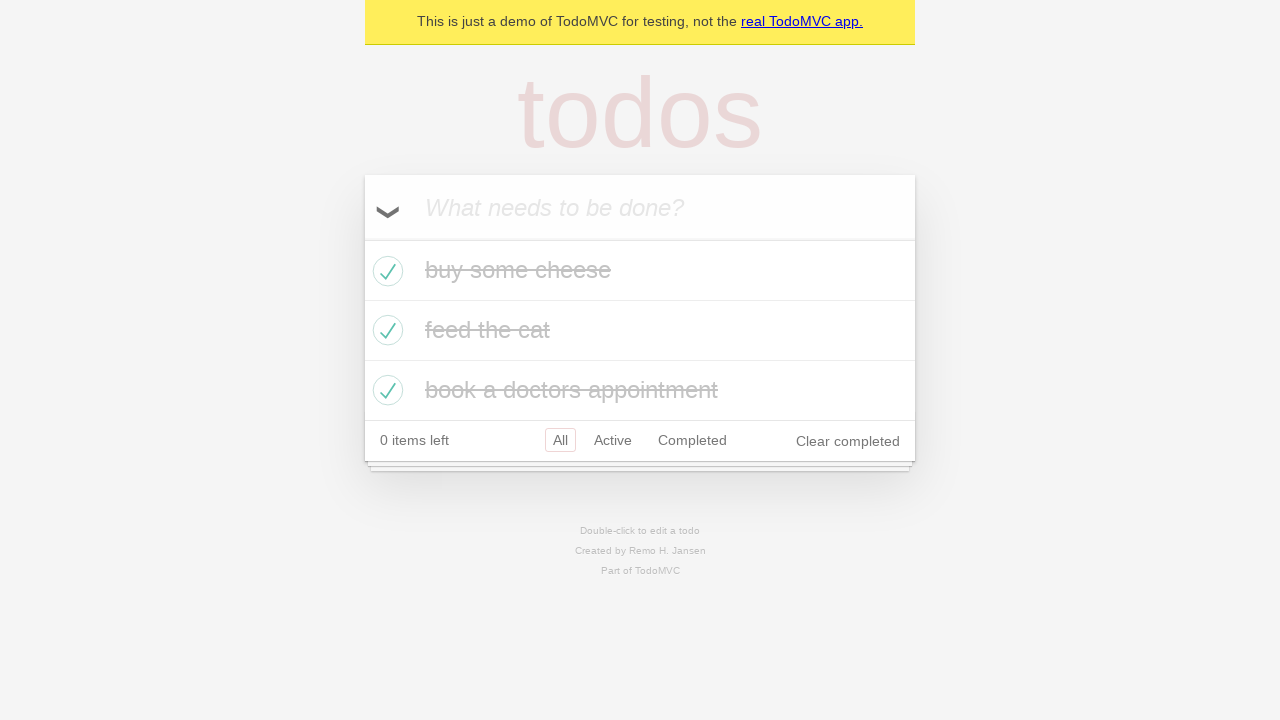

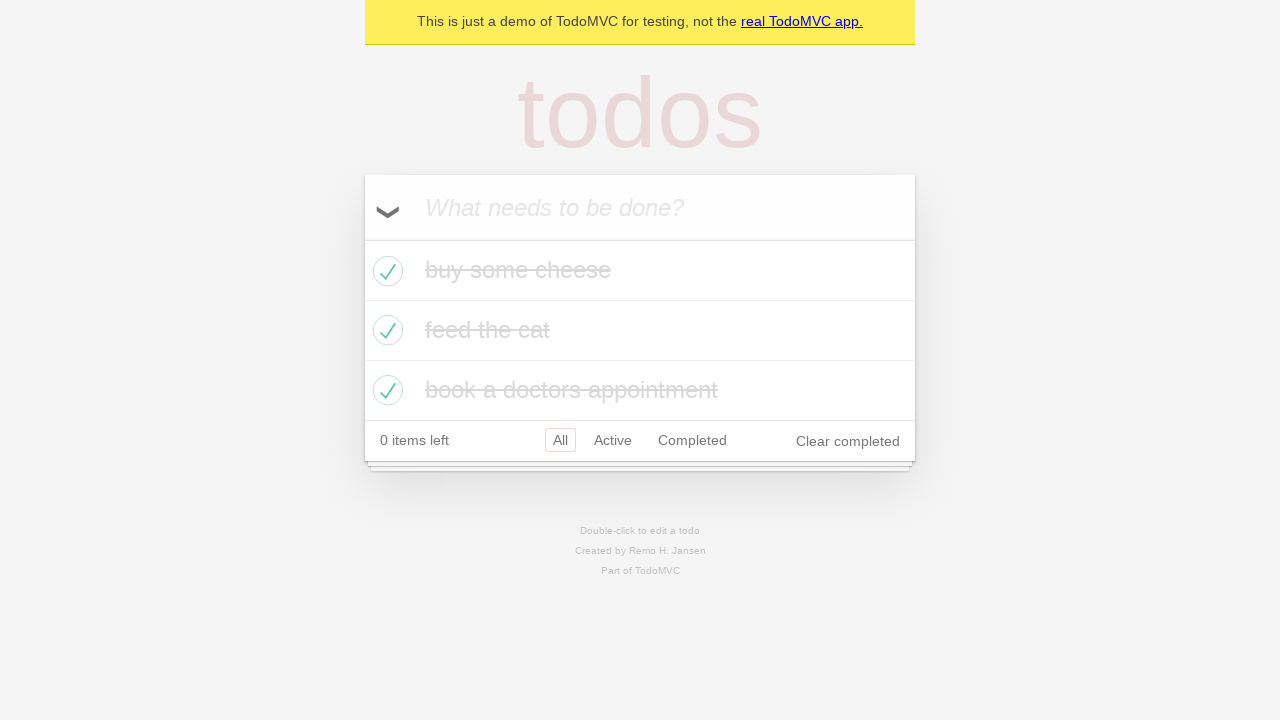